Tests dynamic content loading by clicking a start button and waiting for hidden content to become visible

Starting URL: https://the-internet.herokuapp.com/dynamic_loading/1

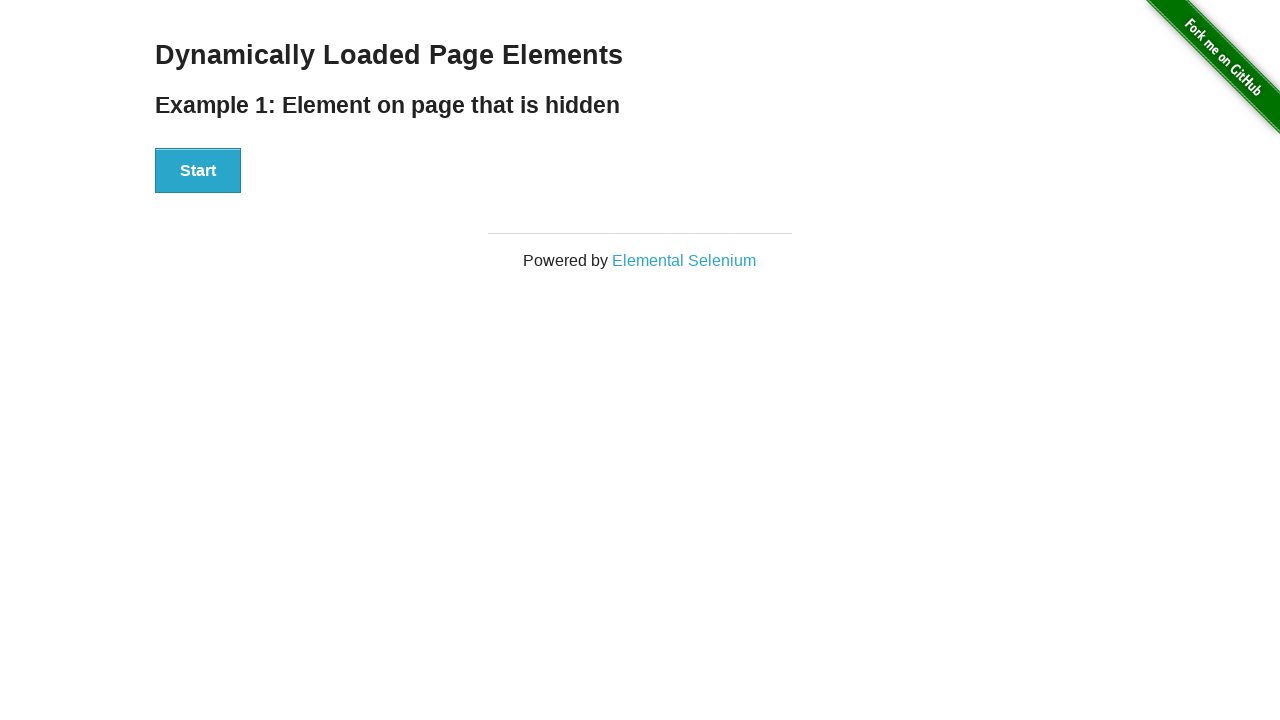

Clicked start button to trigger dynamic content loading at (198, 171) on #start button
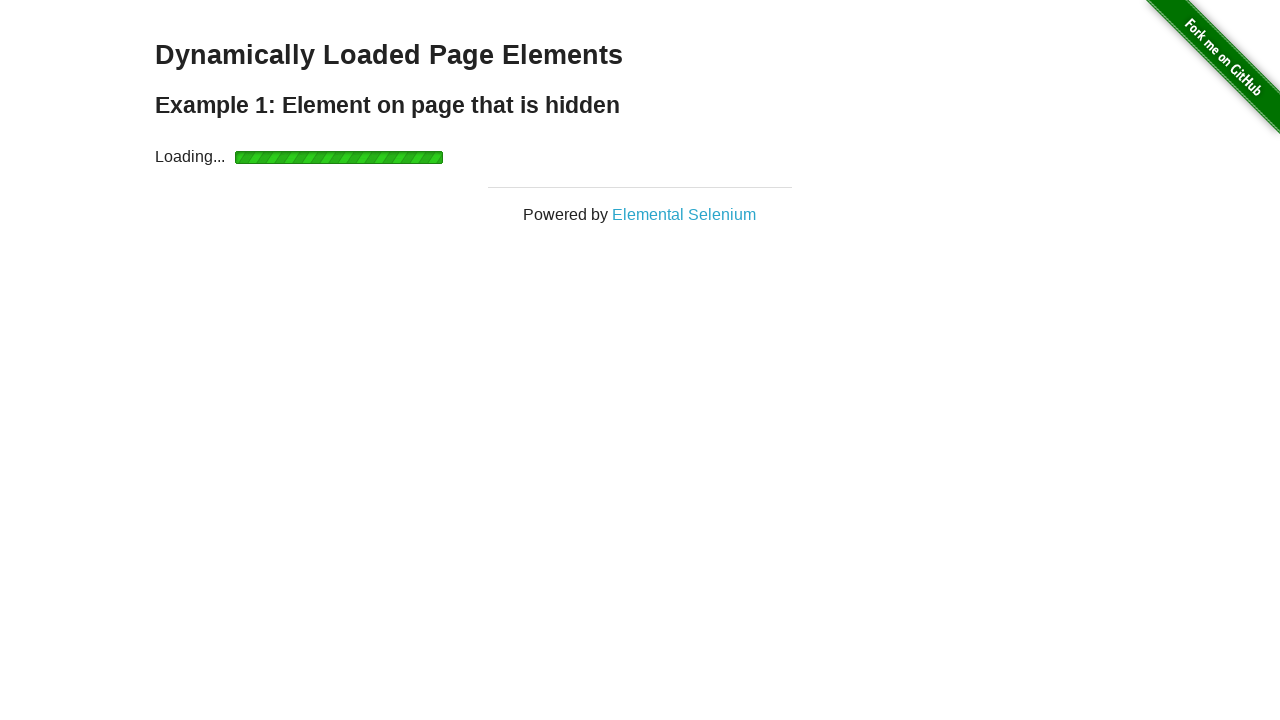

Waited for dynamically loaded h4 element to become visible
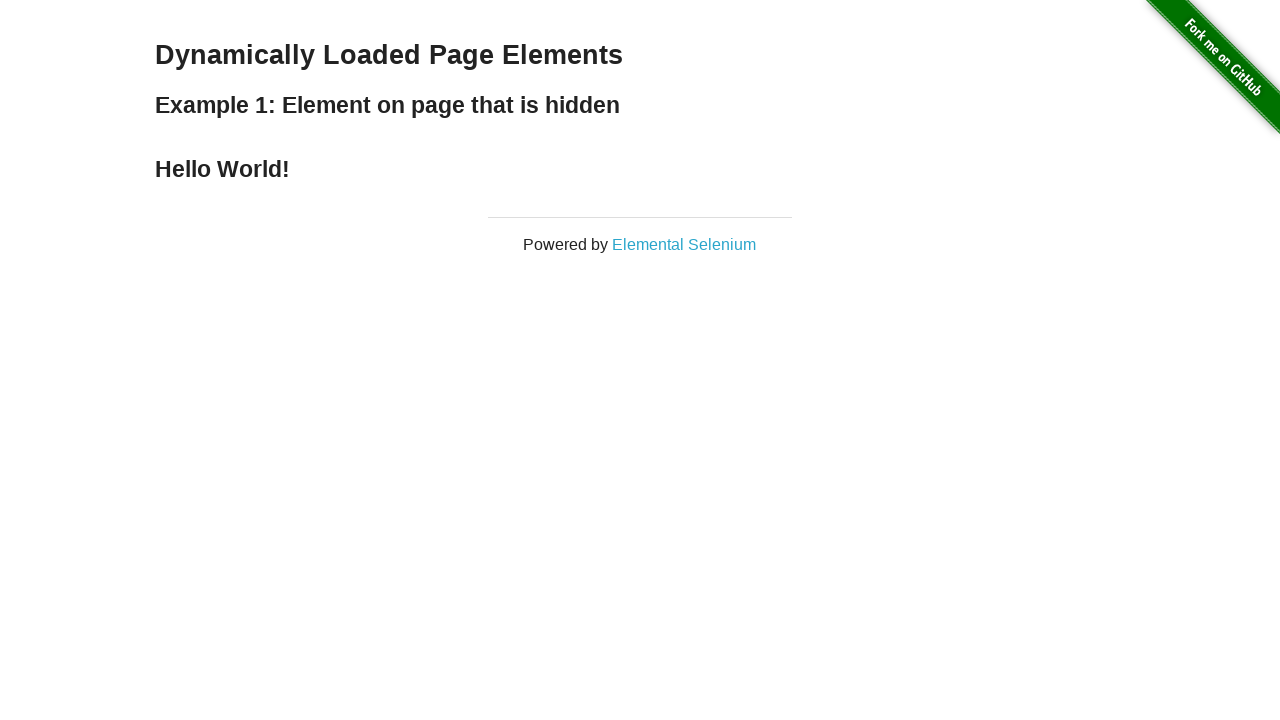

Verified that finish element is visible
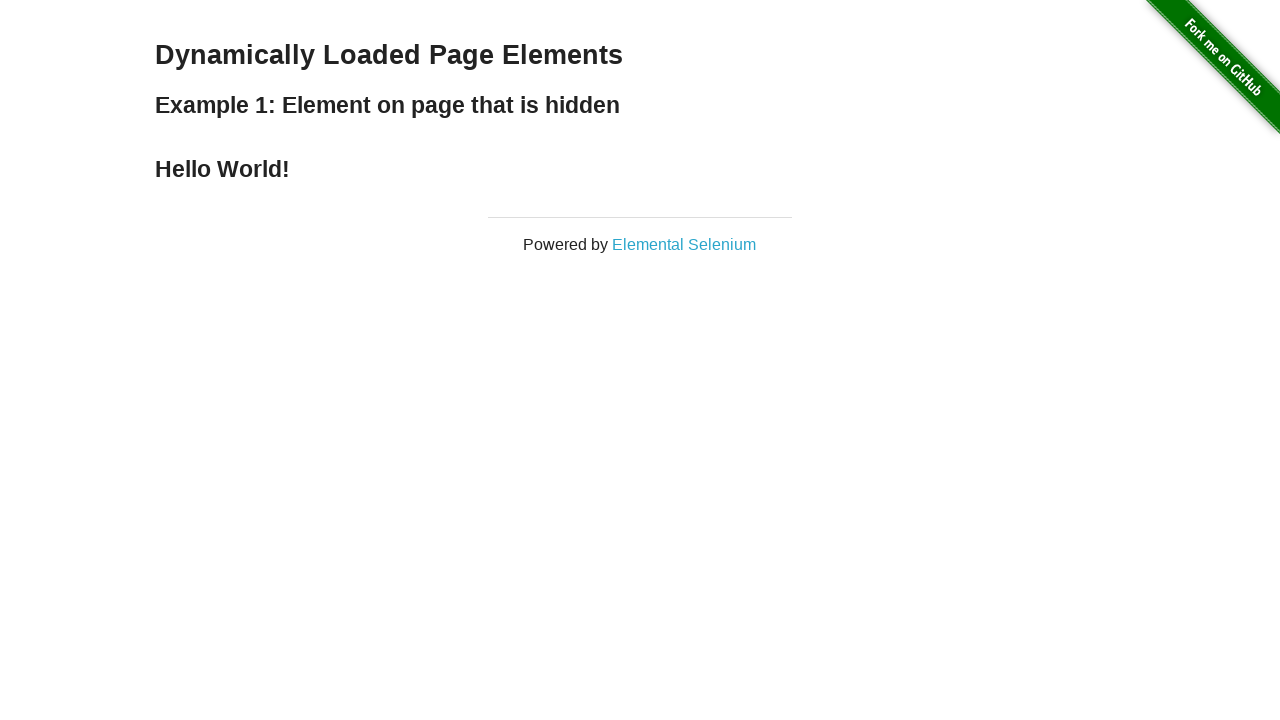

Retrieved text from finish element: 'Hello World!'
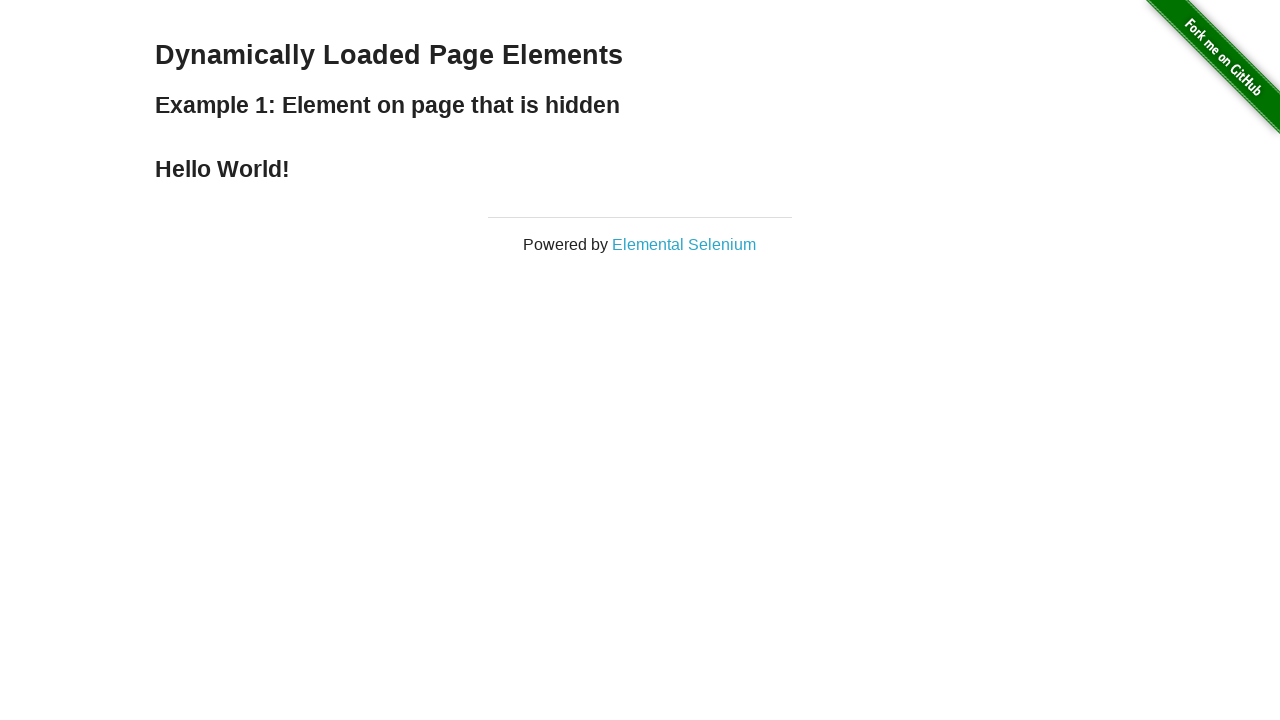

Printed dynamic content loaded message: Hello World!
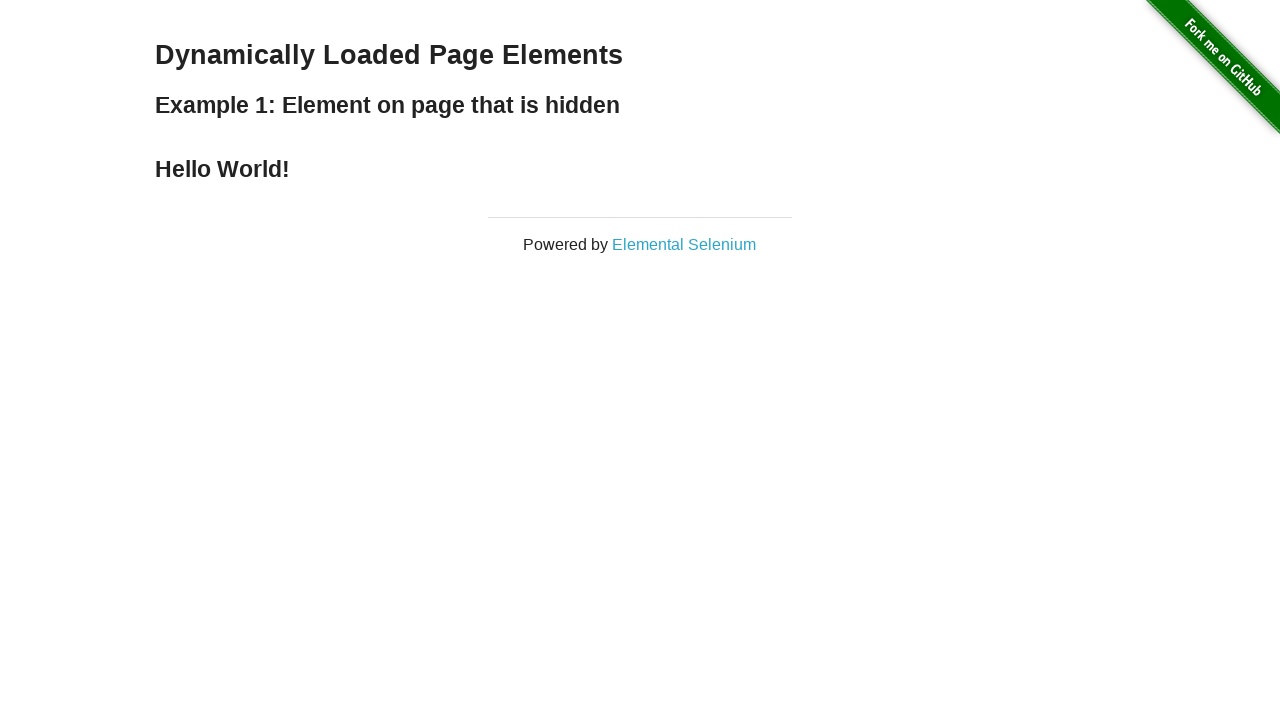

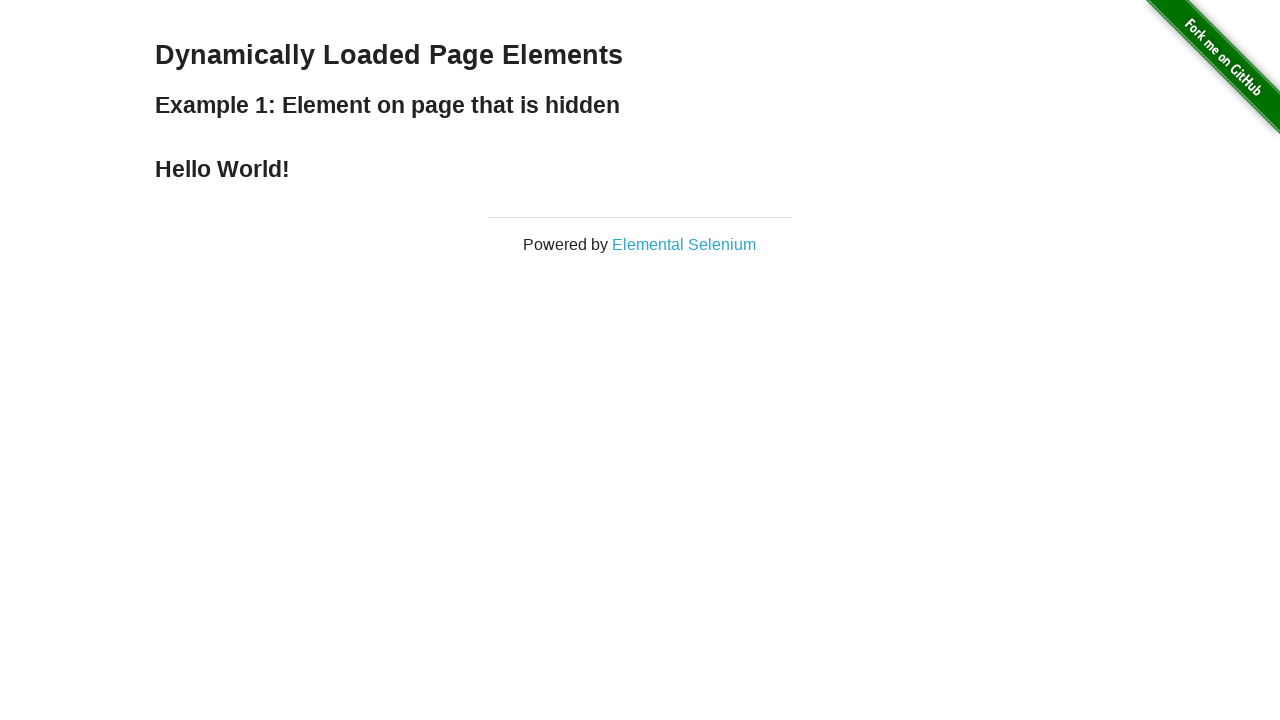